Tests navigation to Mockaroo website and clicks on the pricing link in the navigation

Starting URL: https://mockaroo.com/

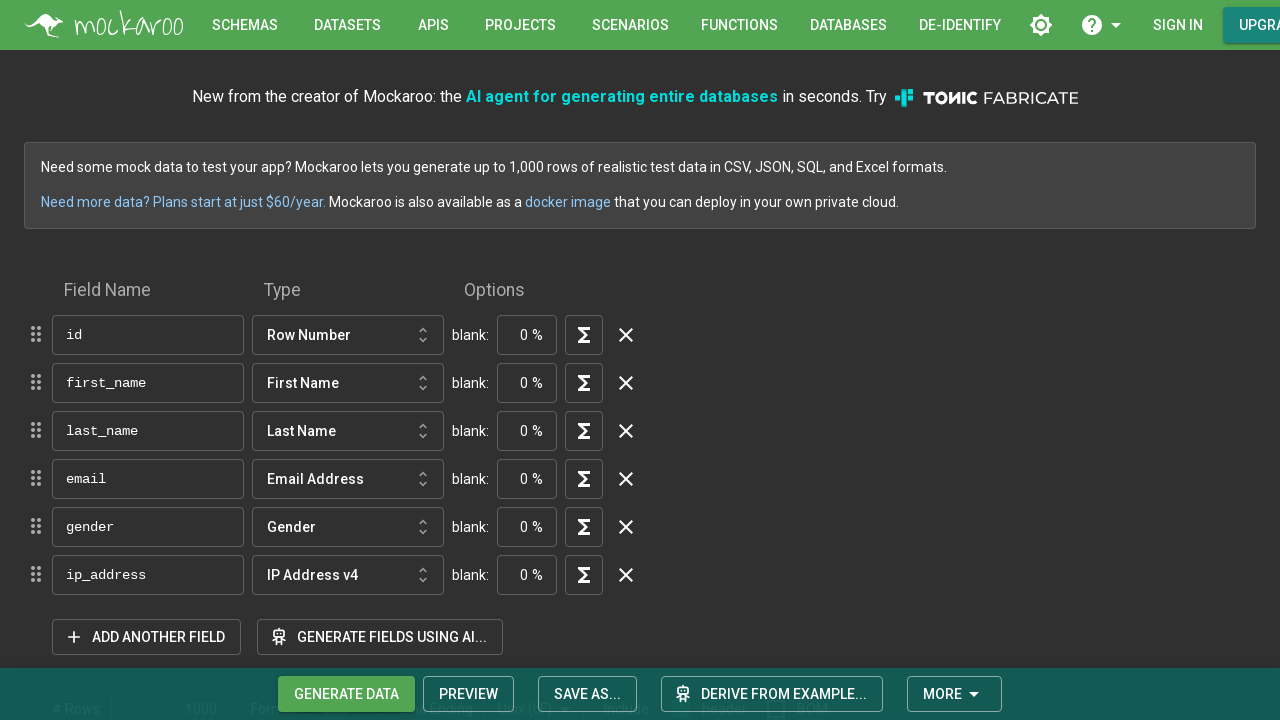

Navigated to Mockaroo website
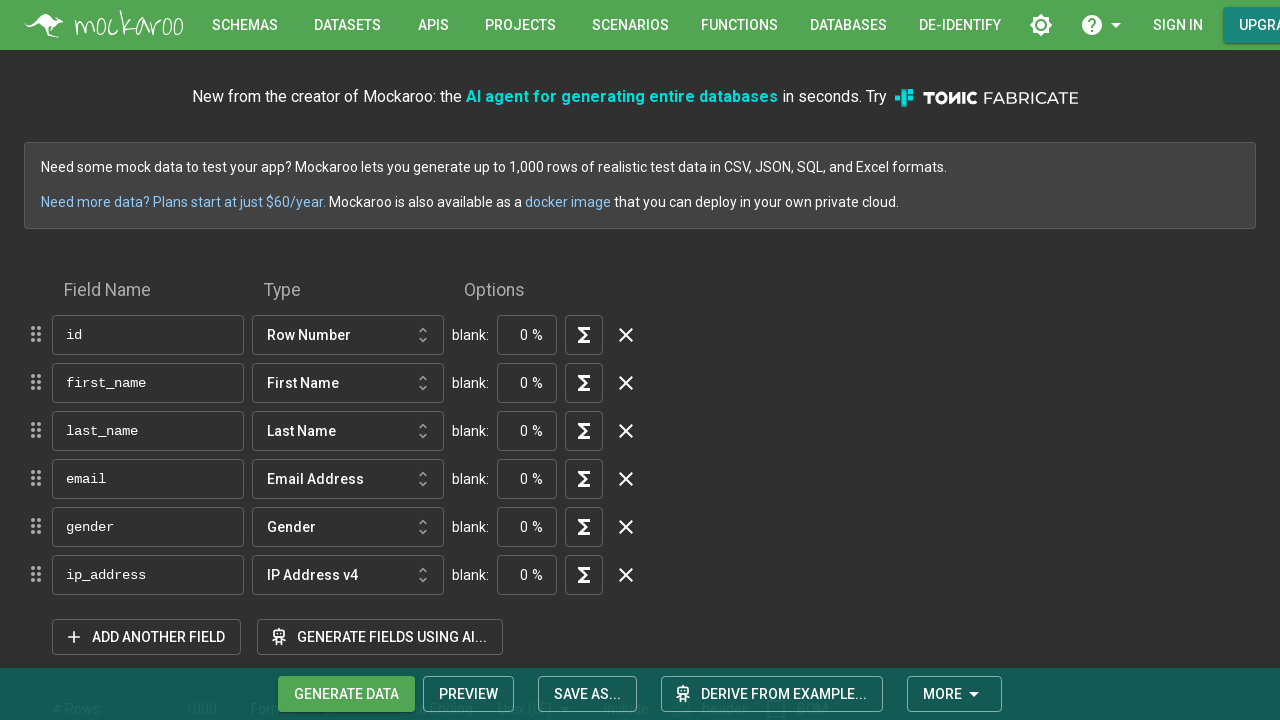

Clicked on the pricing link in the navigation at (1252, 25) on a[href='/pricing']
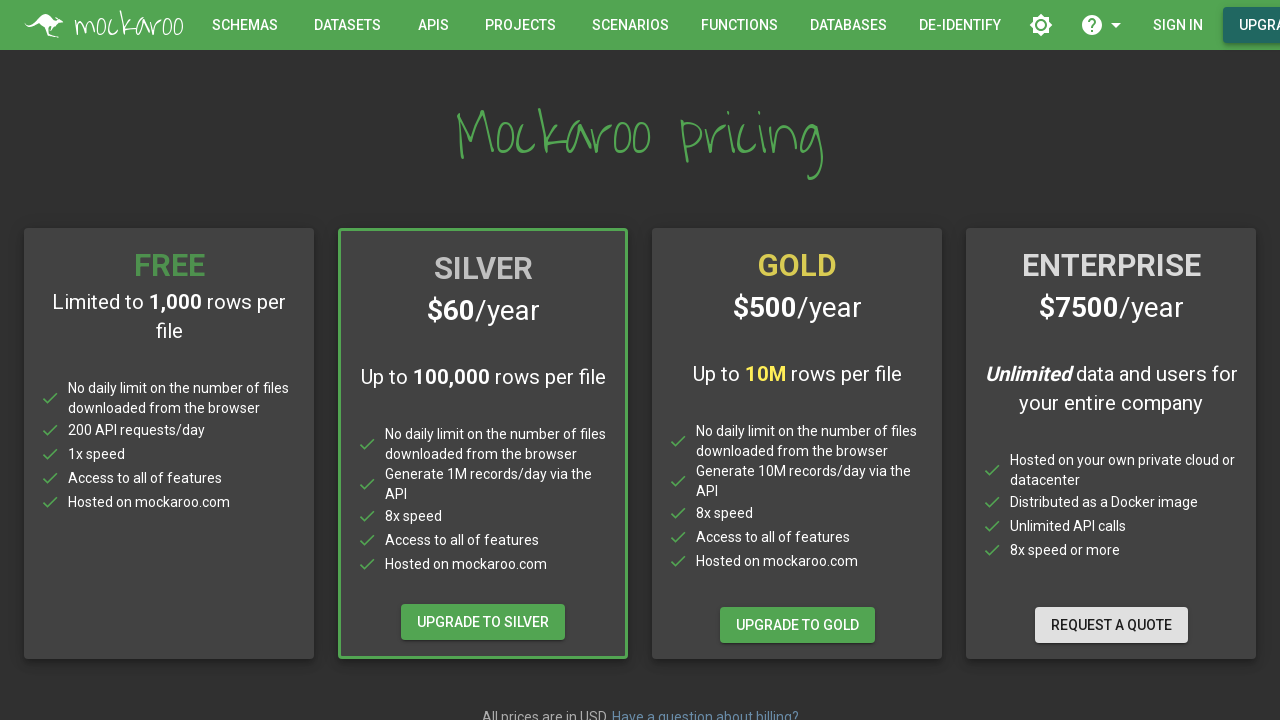

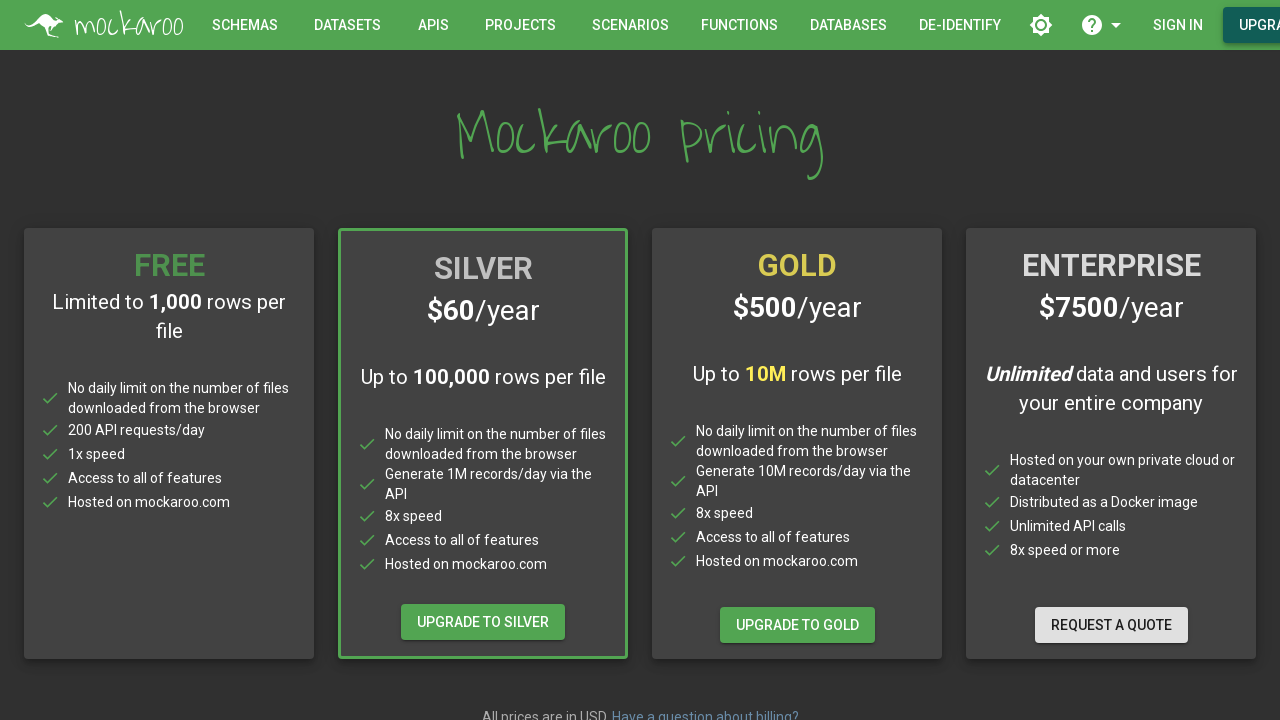